Tests drag and drop functionality on jQueryUI demo page by dragging an element from source to target within an iframe

Starting URL: https://jqueryui.com/droppable

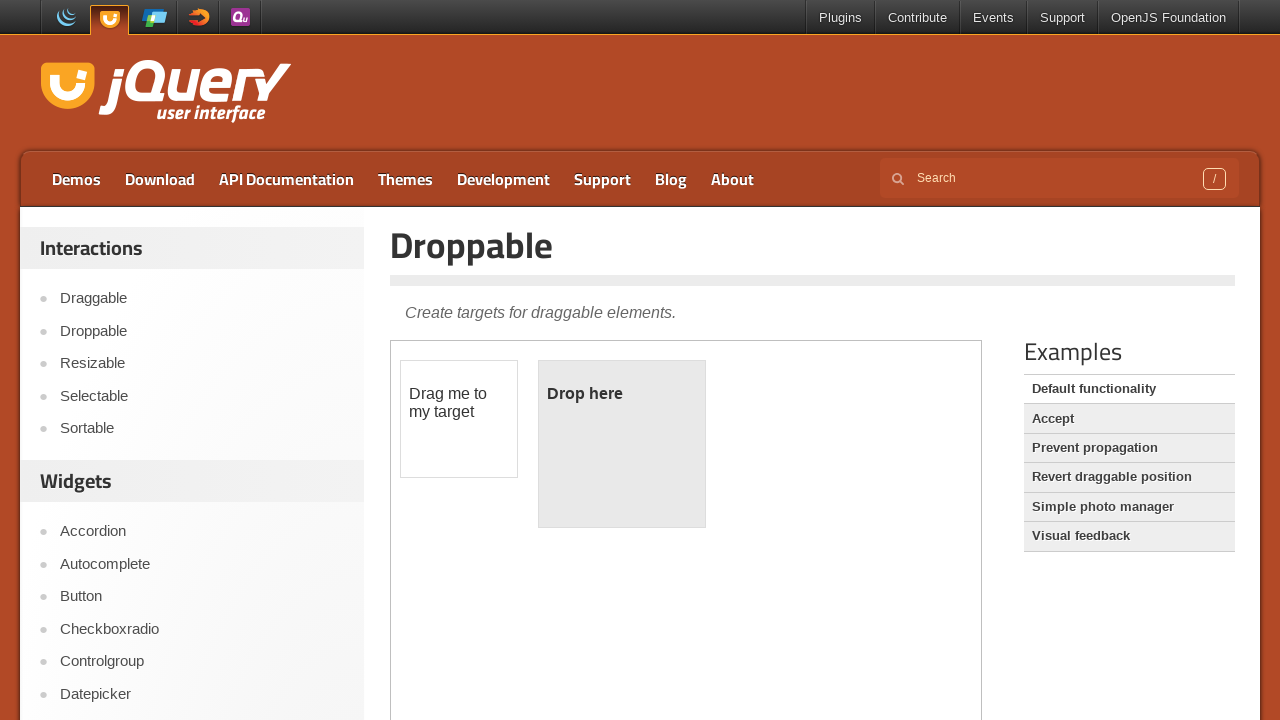

Located the demo iframe containing drag and drop elements
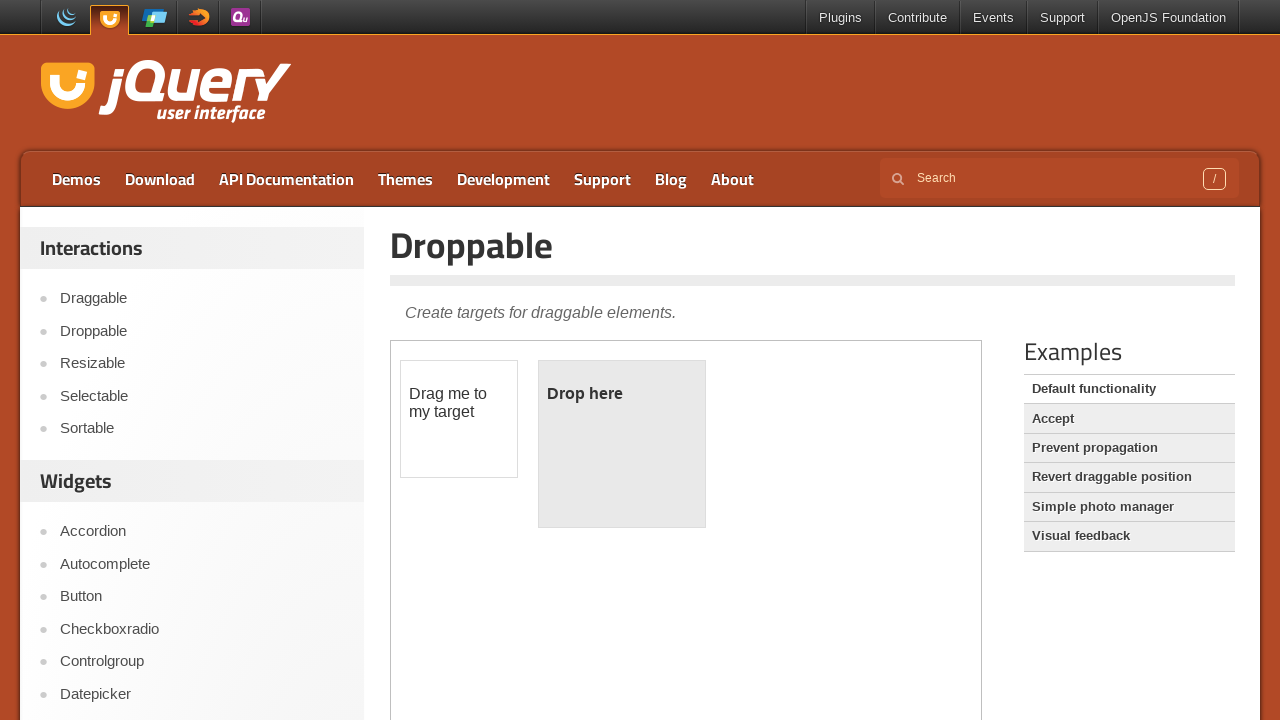

Clicked on the draggable element at (459, 419) on iframe.demo-frame >> internal:control=enter-frame >> #draggable
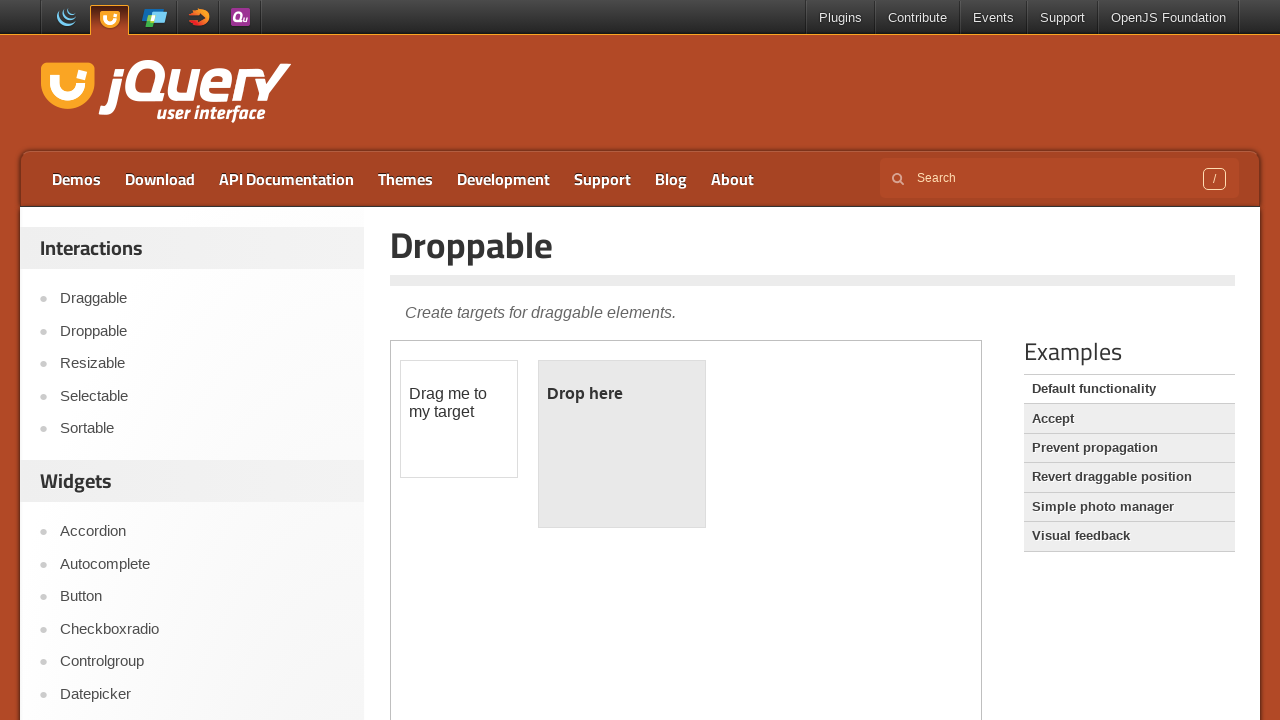

Dragged element from source to target droppable area at (622, 444)
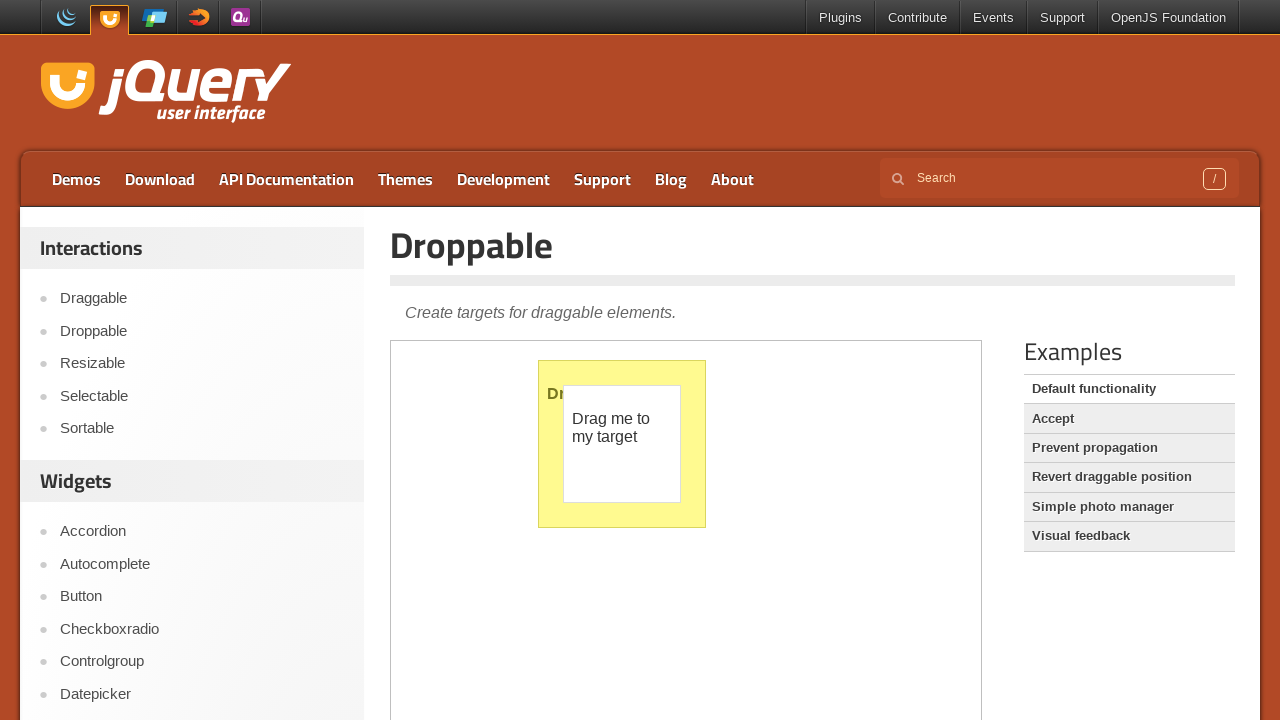

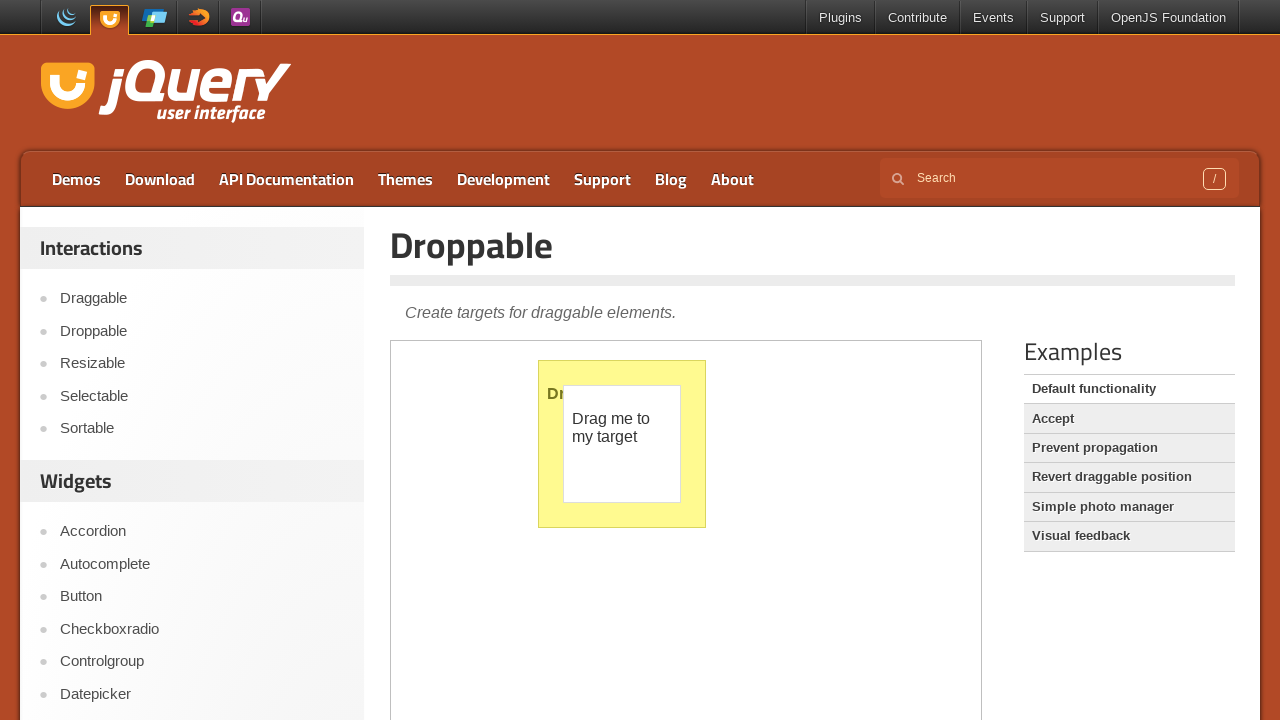